Tests a click action that changes button color by clicking a button and verifying its background color changes.

Starting URL: http://uitestingplayground.com/

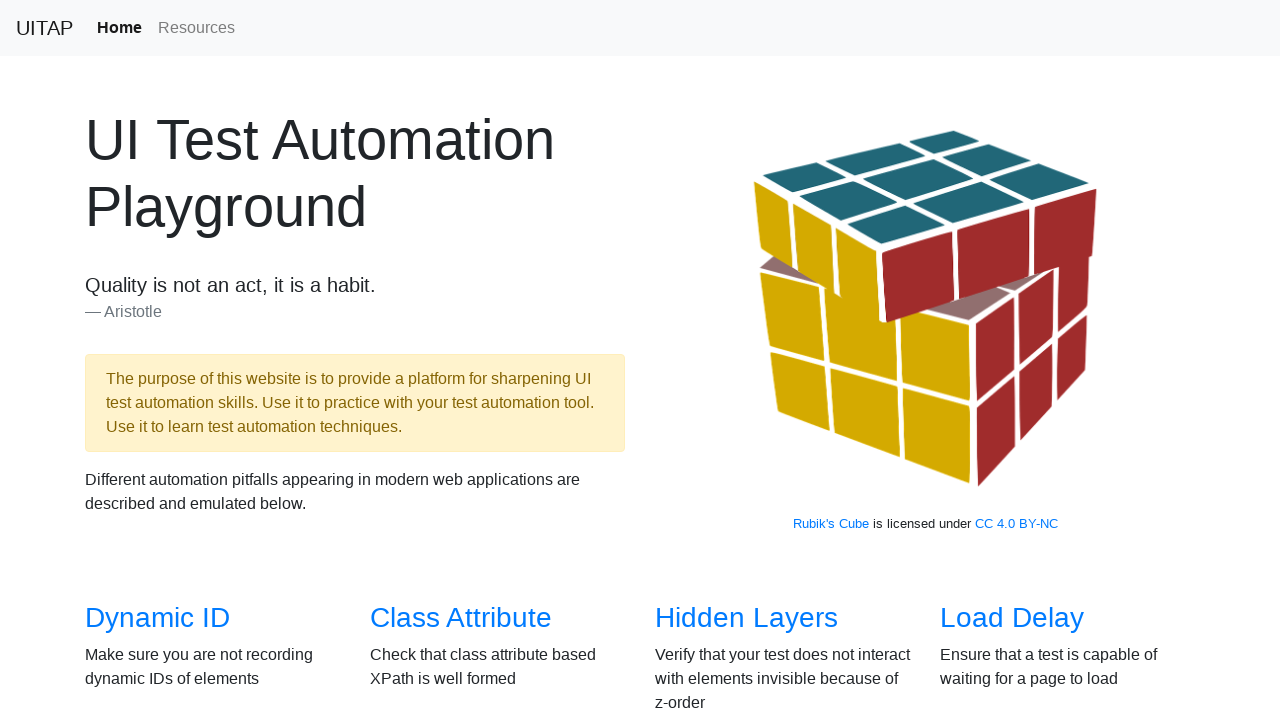

Clicked 'Click' link to navigate to click testing page at (685, 360) on internal:role=link[name="Click"i]
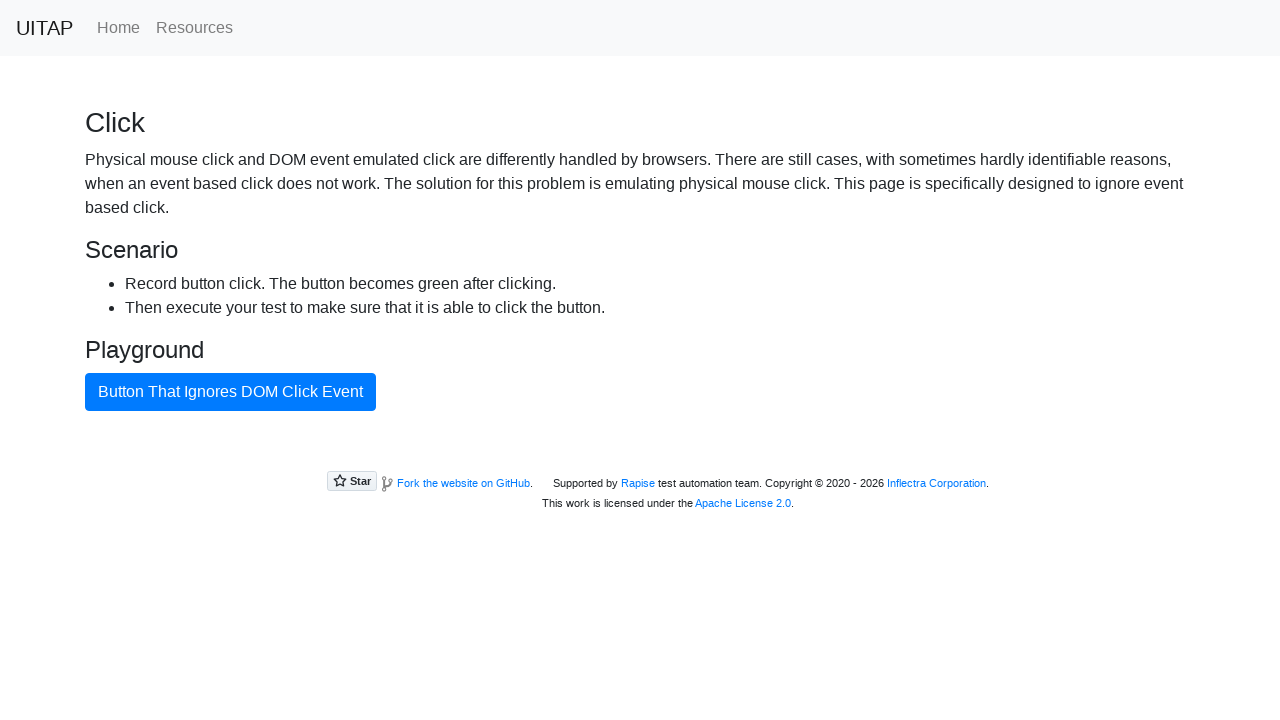

Clicked 'Button That Ignores DOM Click Event' button at (230, 392) on internal:role=button[name="Button That Ignores DOM Click Event"i]
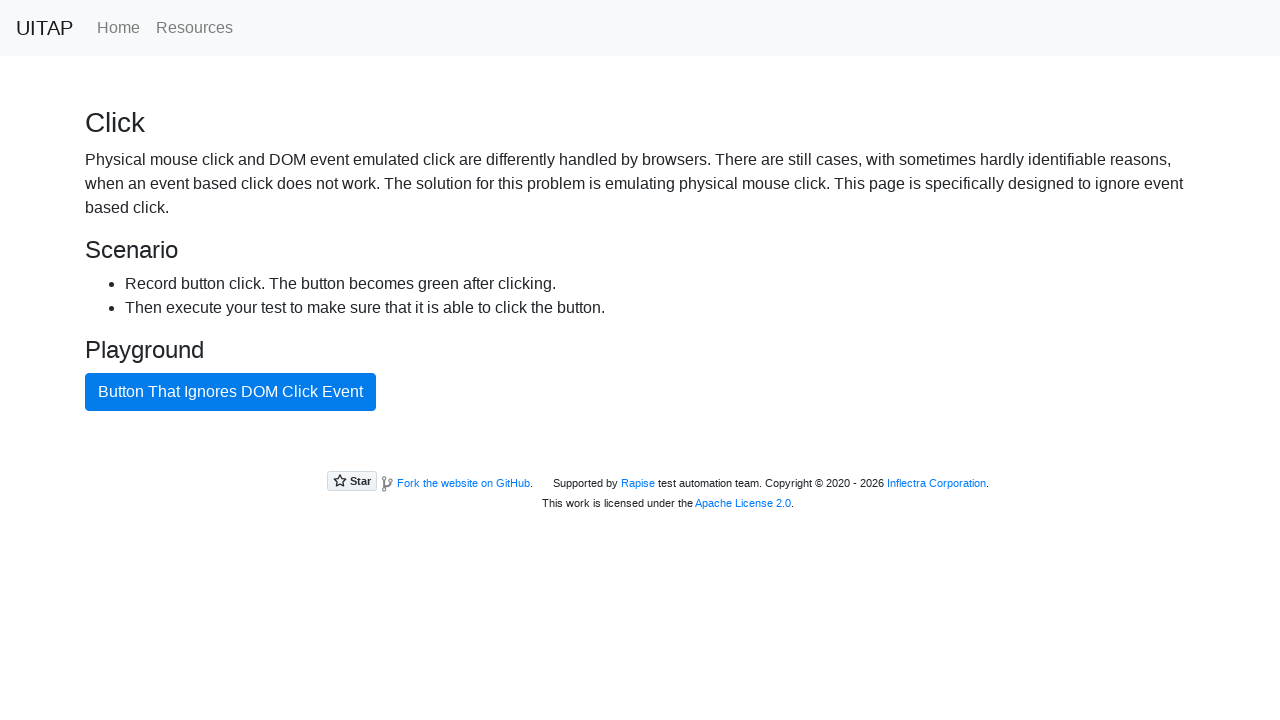

Verified button is visible and background color changed after click
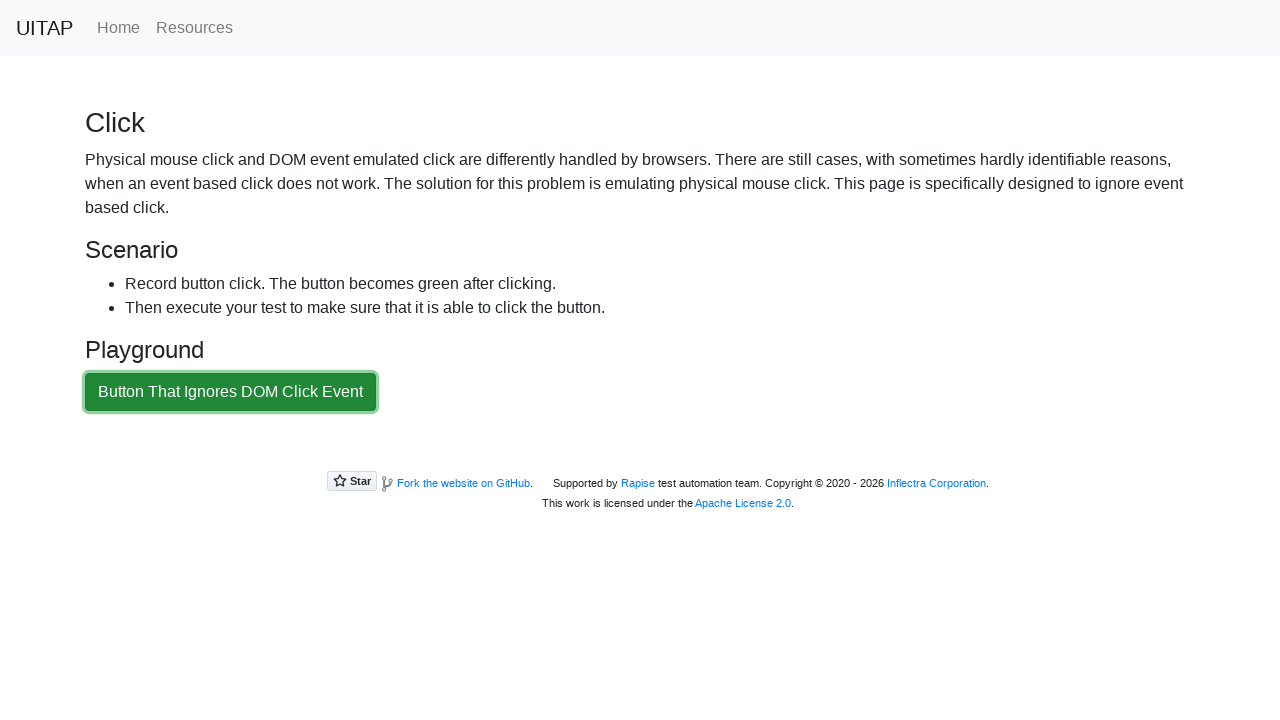

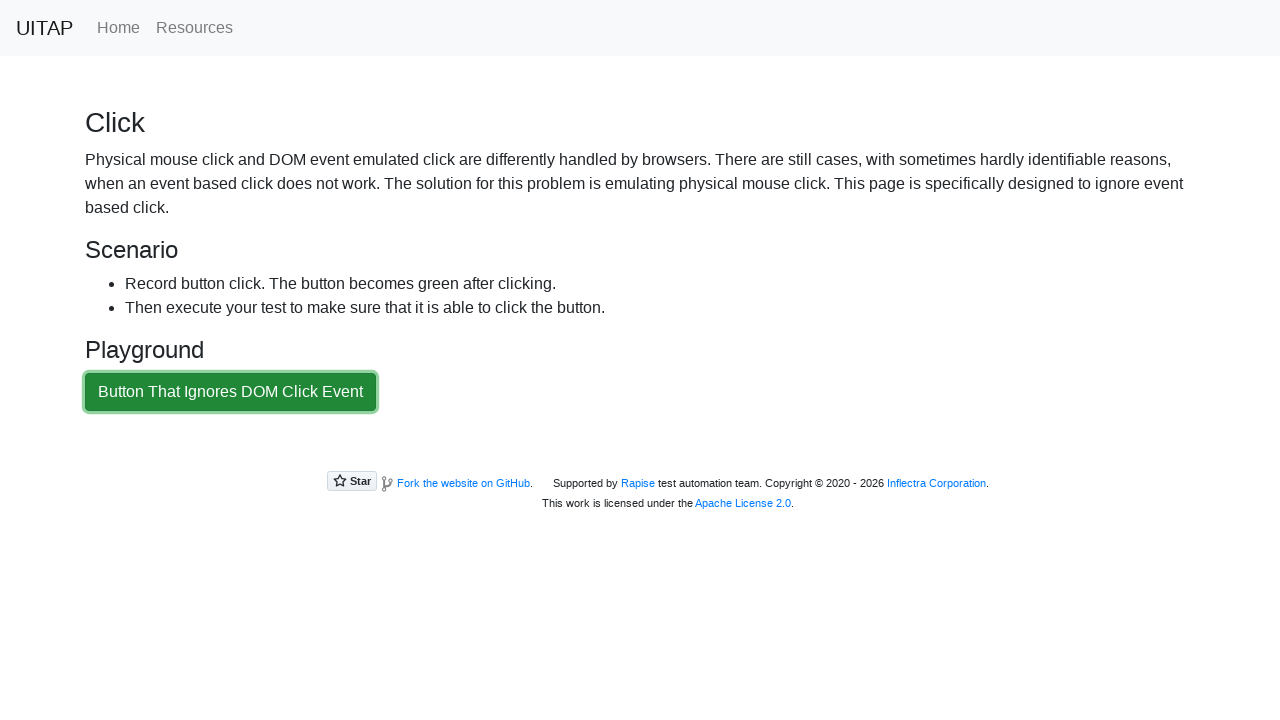